Tests dynamic loading functionality by clicking a Start button and verifying that "Hello World!" text appears after the loading completes

Starting URL: https://automationfc.github.io/dynamic-loading/

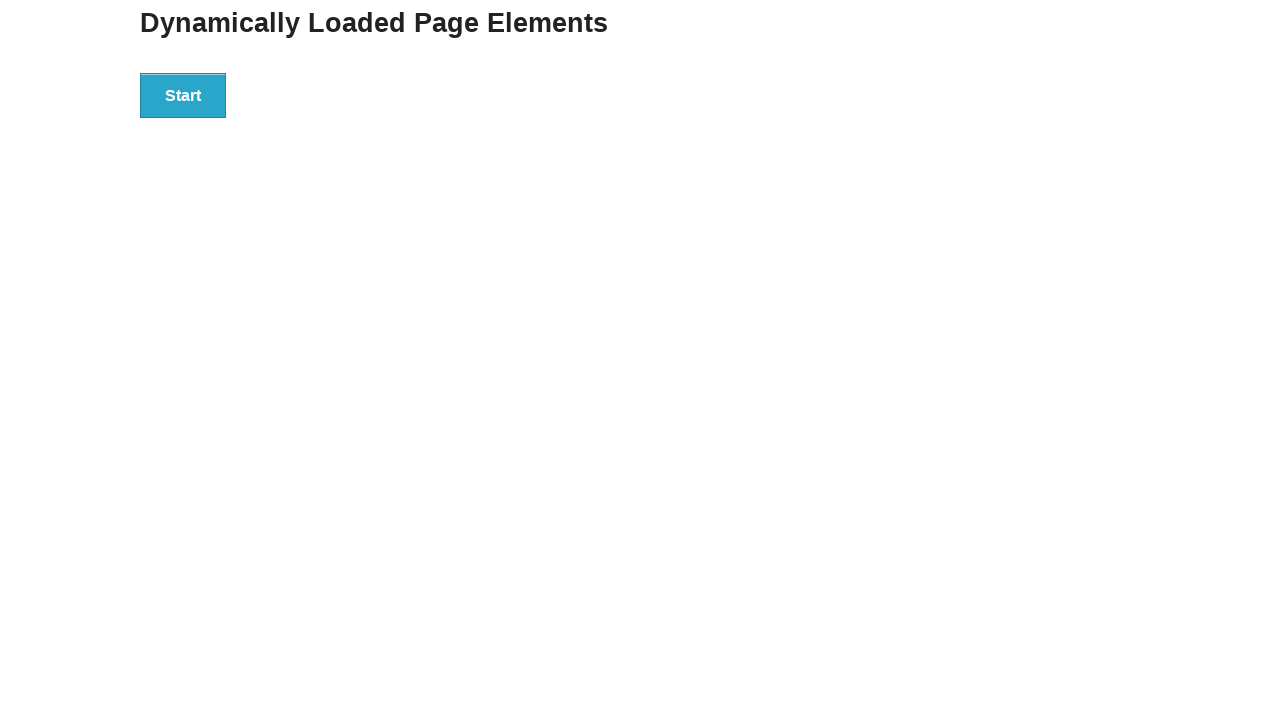

Navigated to dynamic loading test page
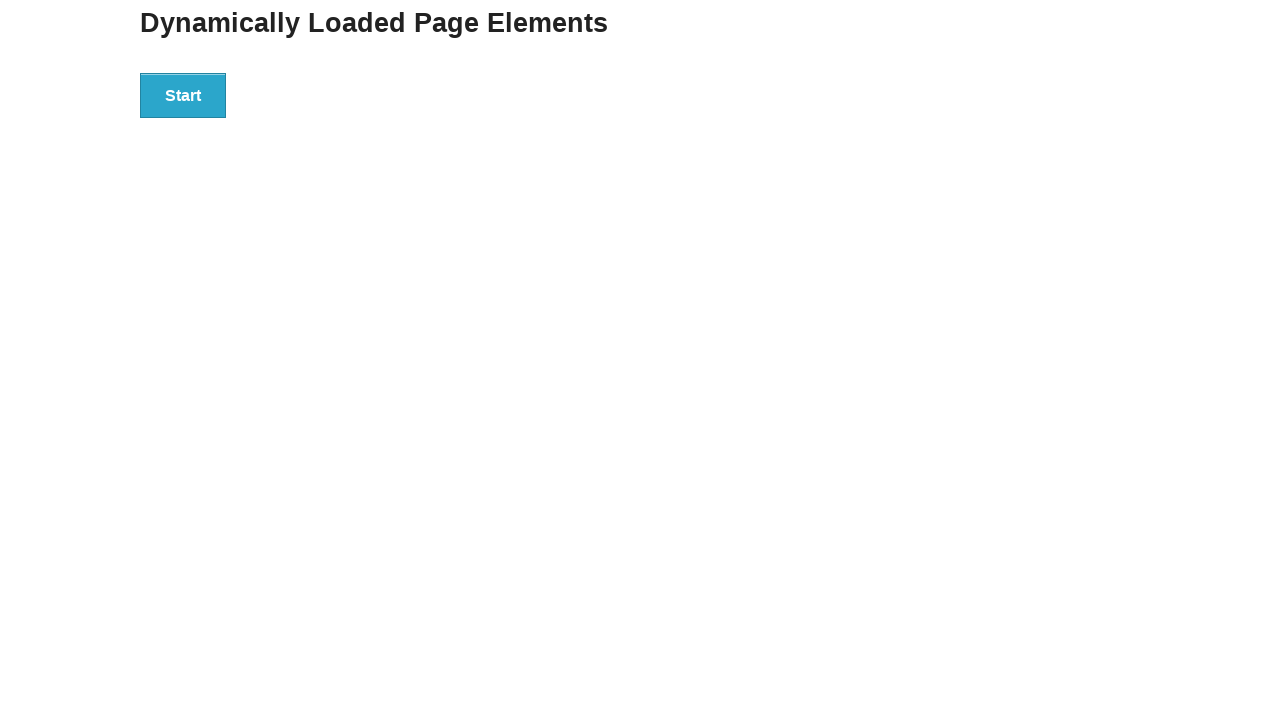

Clicked Start button to begin dynamic loading at (183, 95) on div#start > button
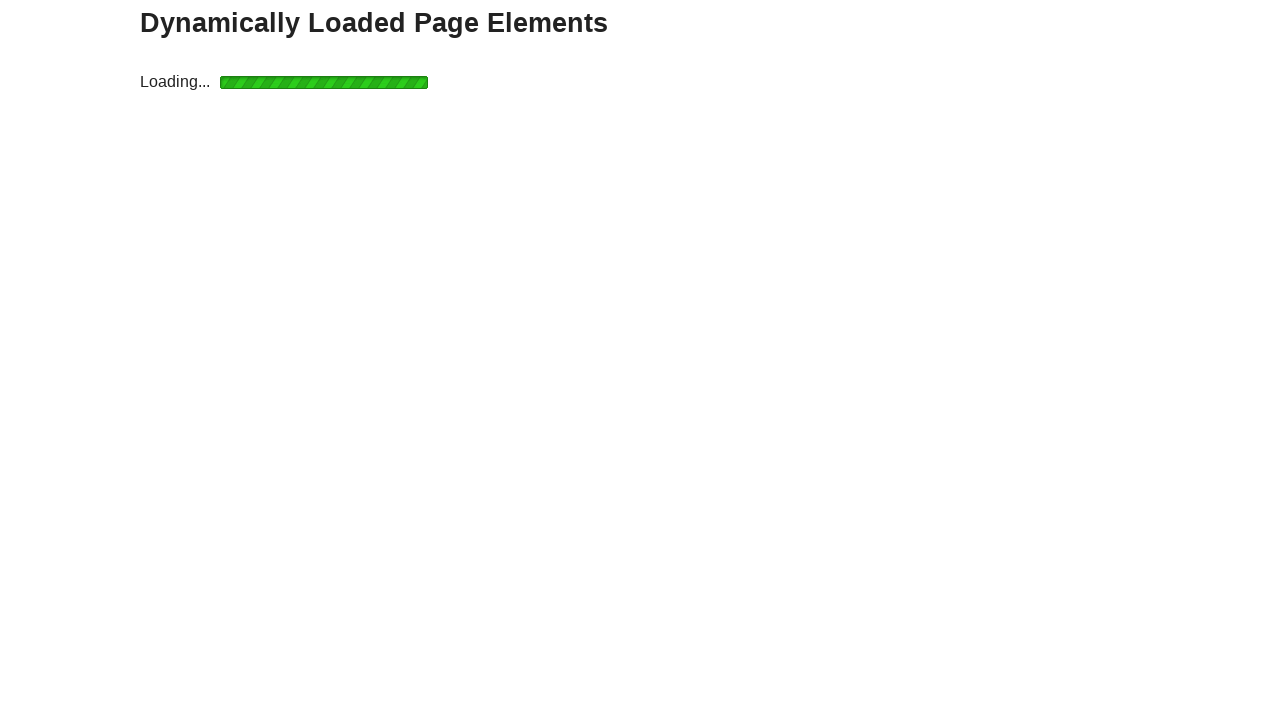

Loading completed and finish text appeared
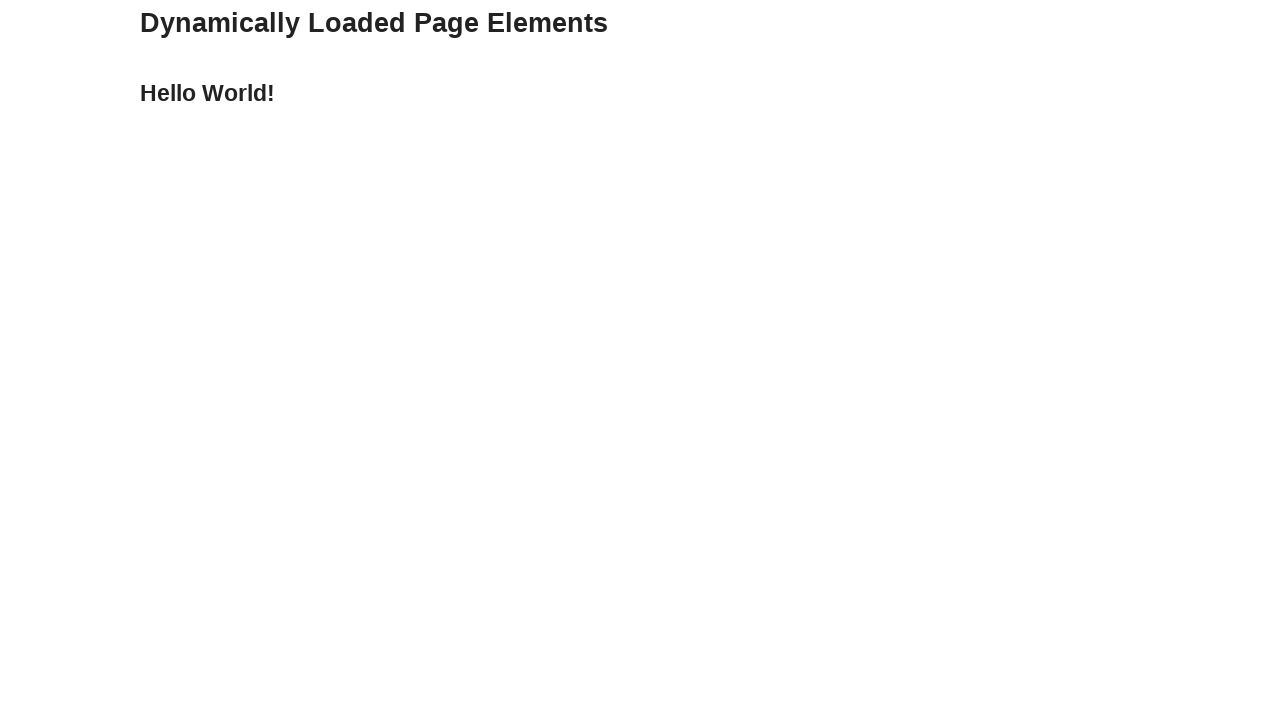

Verified 'Hello World!' text is displayed after loading
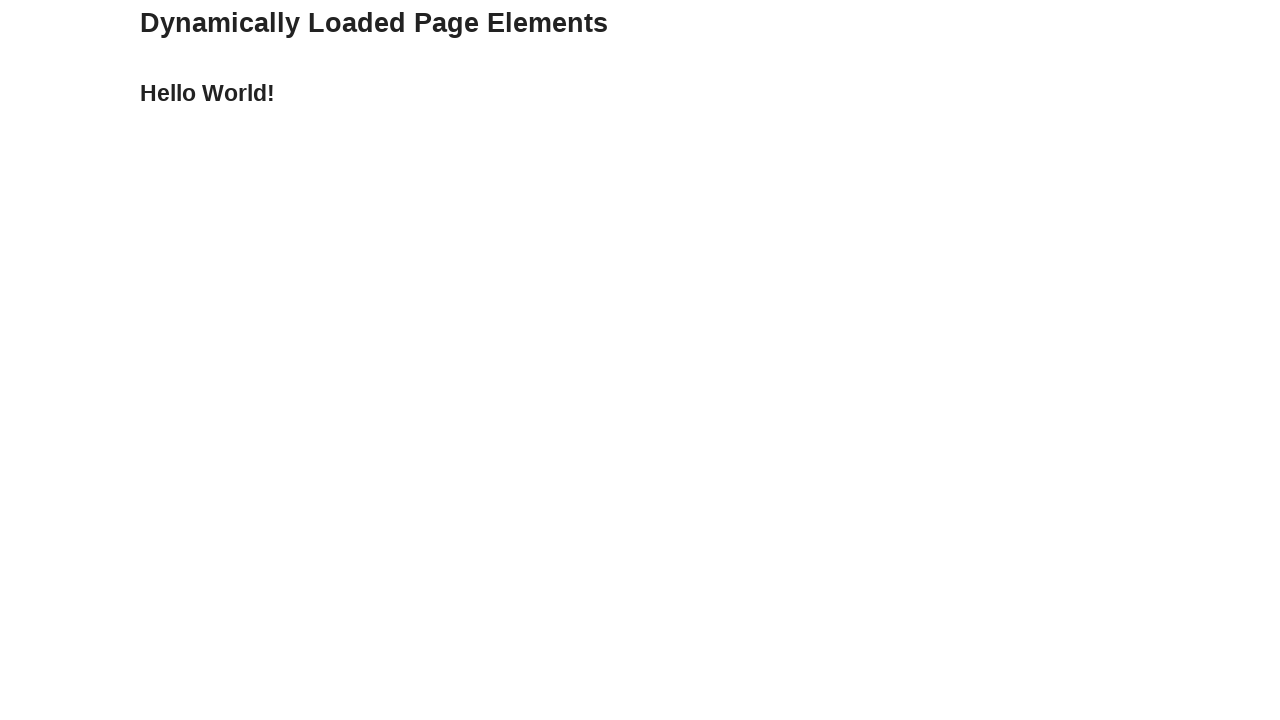

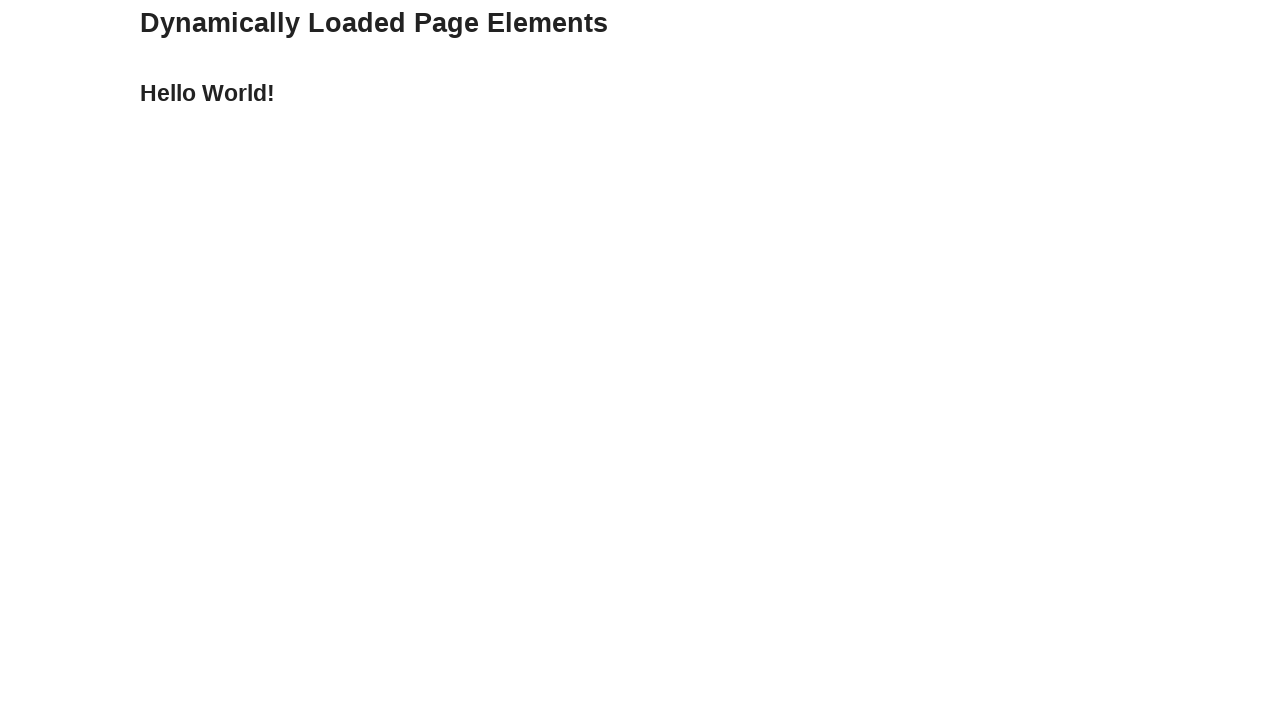